Navigates to a world clock website and iterates through a web table containing time zone data, verifying the table structure and content is accessible

Starting URL: https://www.timeanddate.com/worldclock/

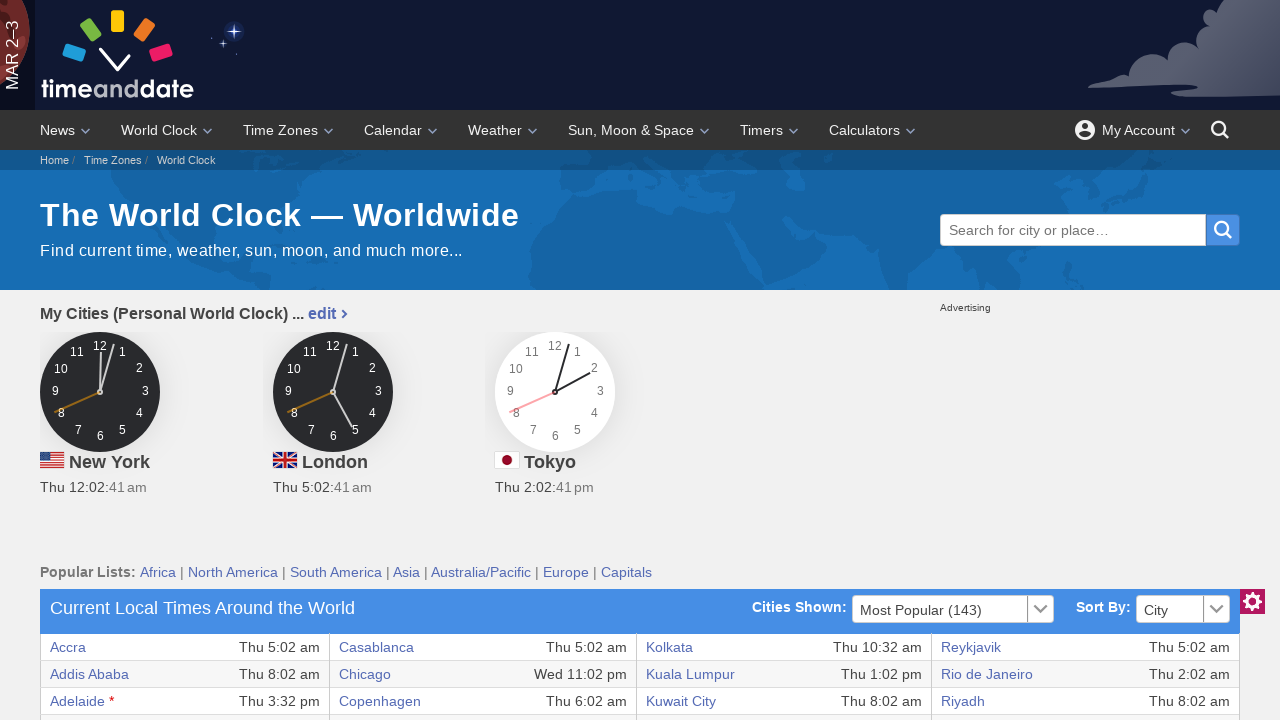

Waited for world clock table to load on timeanddate.com
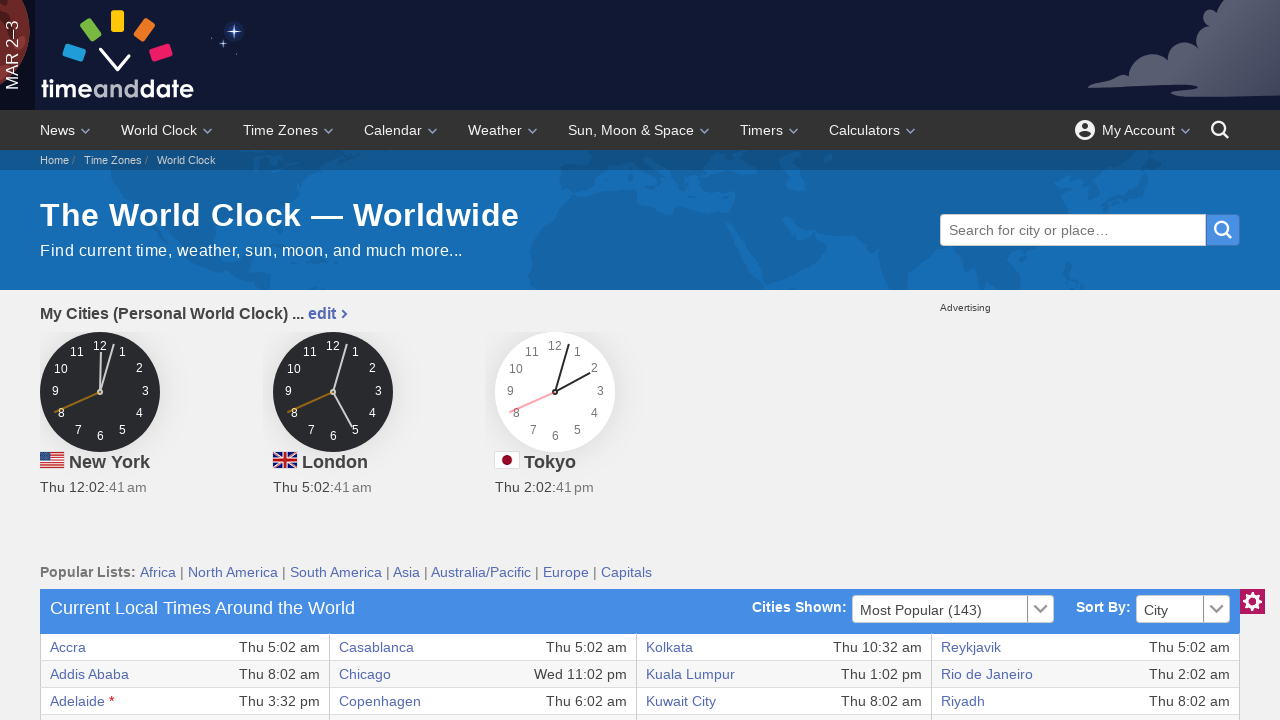

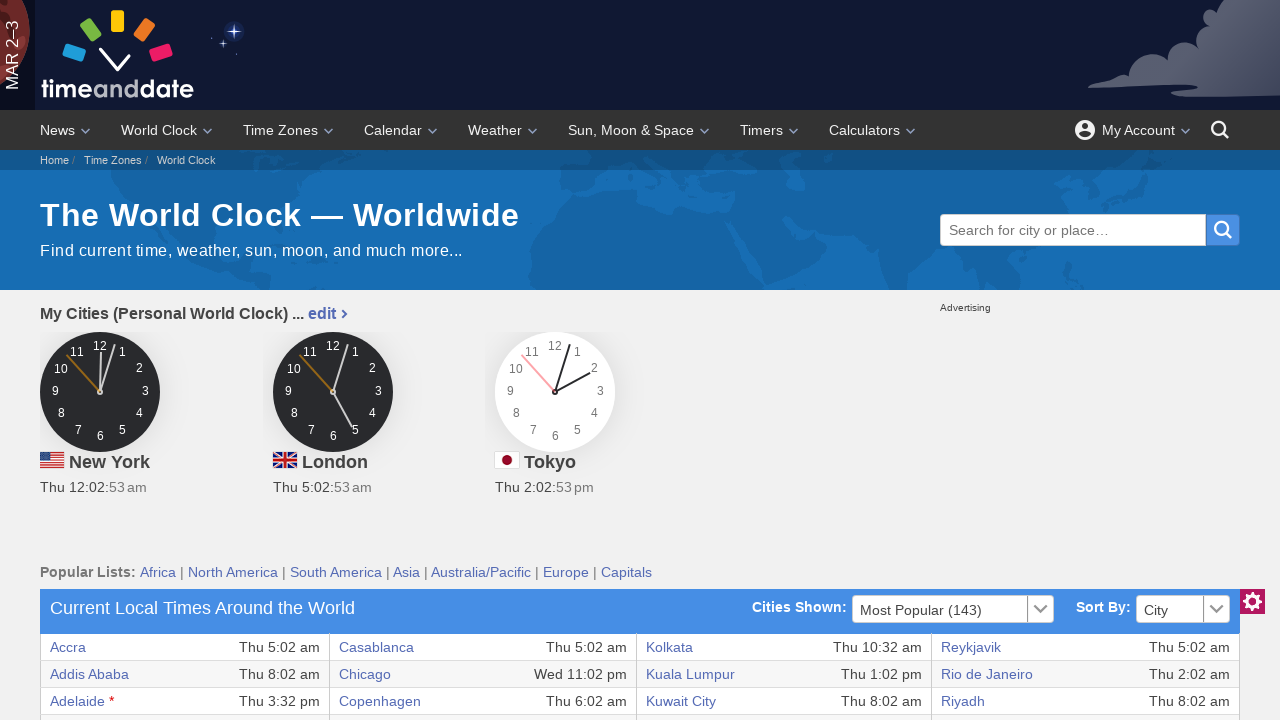